Tests the Browse Languages functionality by clicking the Browse Languages menu, verifying 26 letter categories exist, clicking the first letter category, and checking that displayed languages start with the correct letter

Starting URL: https://www.99-bottles-of-beer.net/

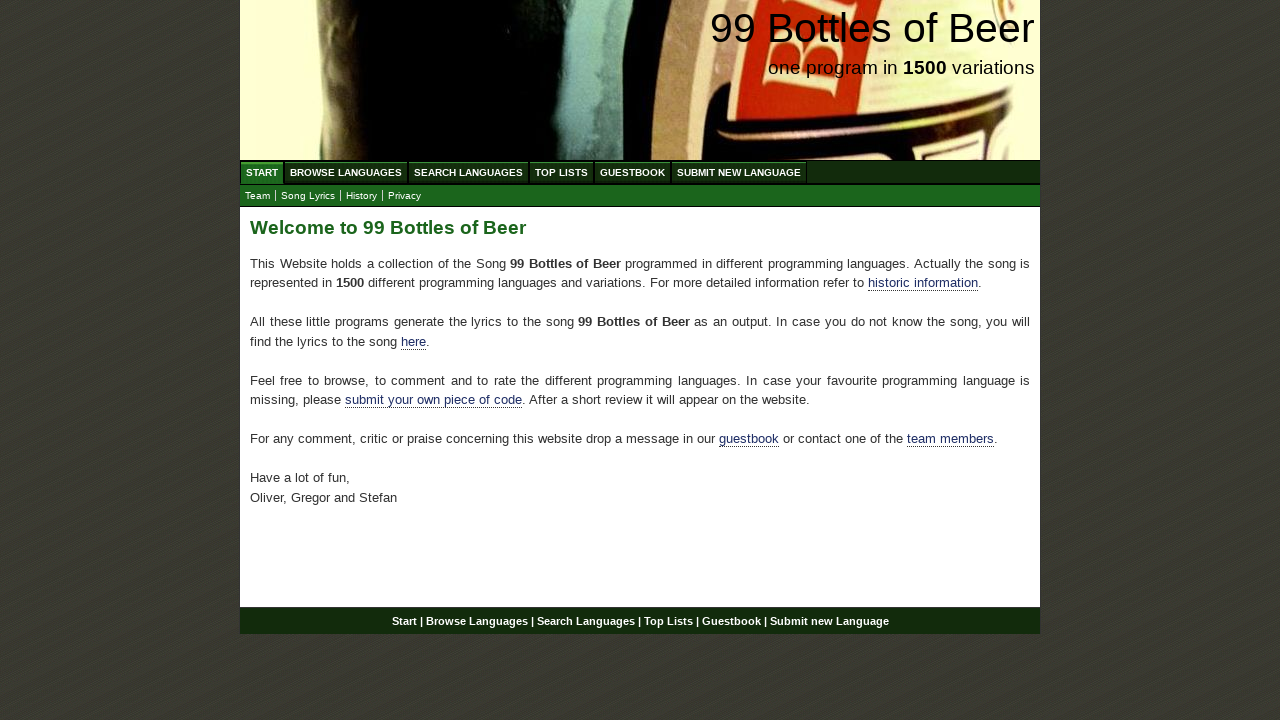

Clicked Browse Languages menu at (346, 172) on xpath=//ul[@id='menu']/li[2]/a
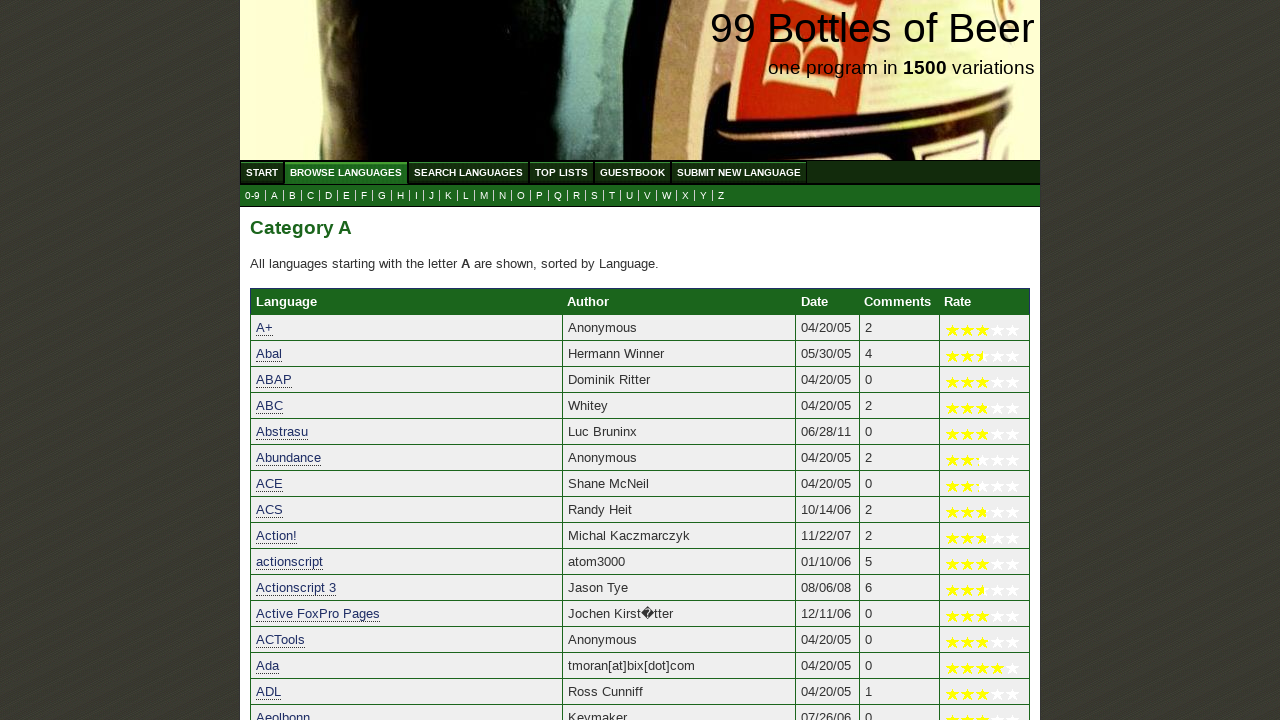

Submenu letters loaded
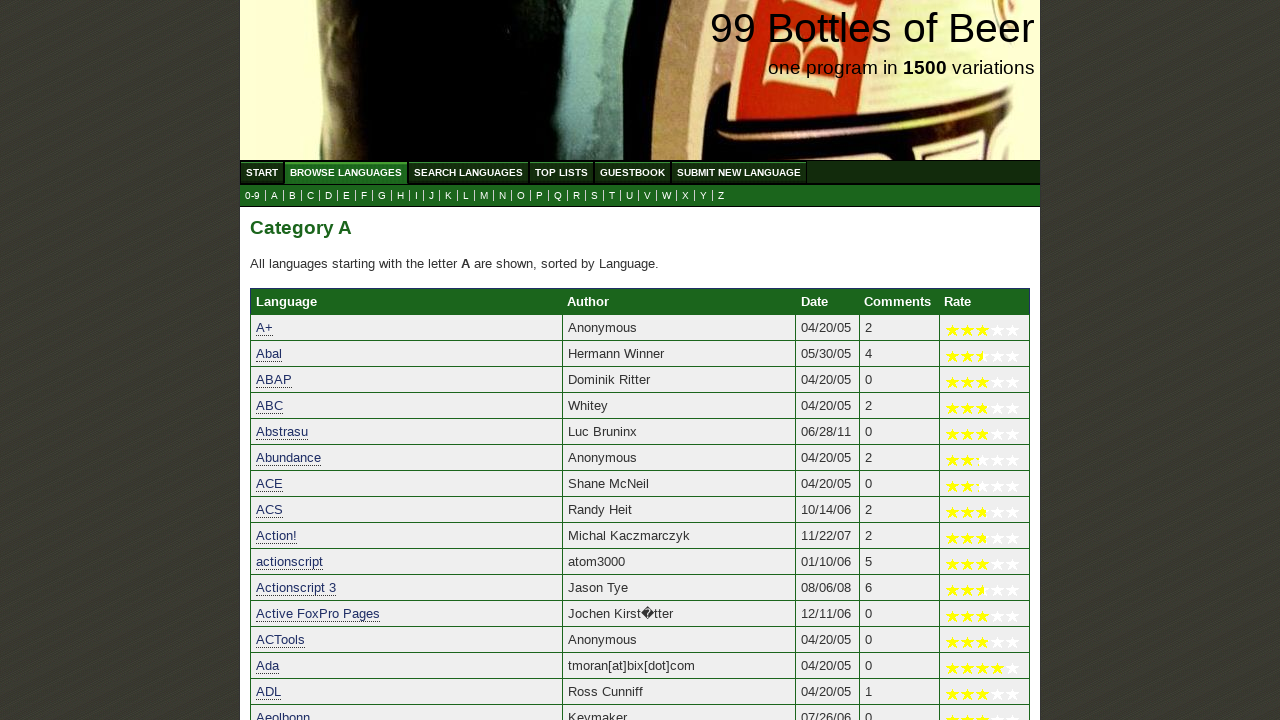

Clicked first letter category at (274, 196) on xpath=//ul[@id='submenu']/li[2]/a
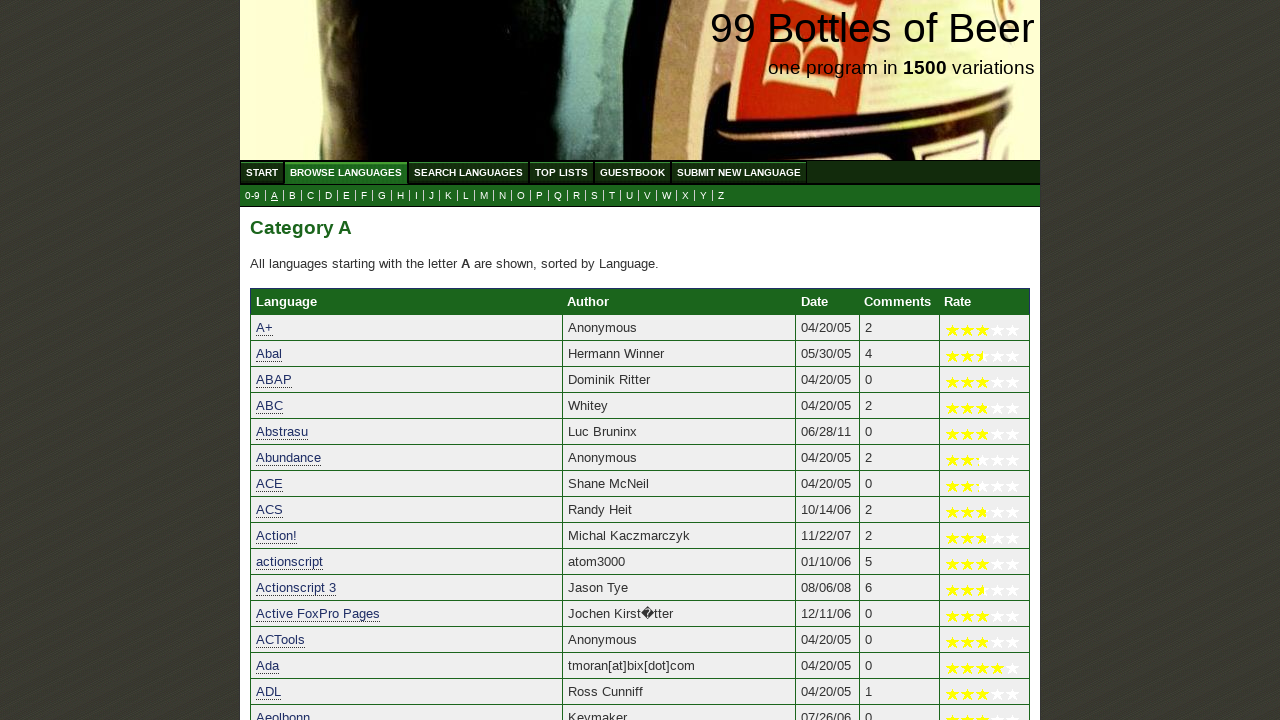

Language table loaded with category results
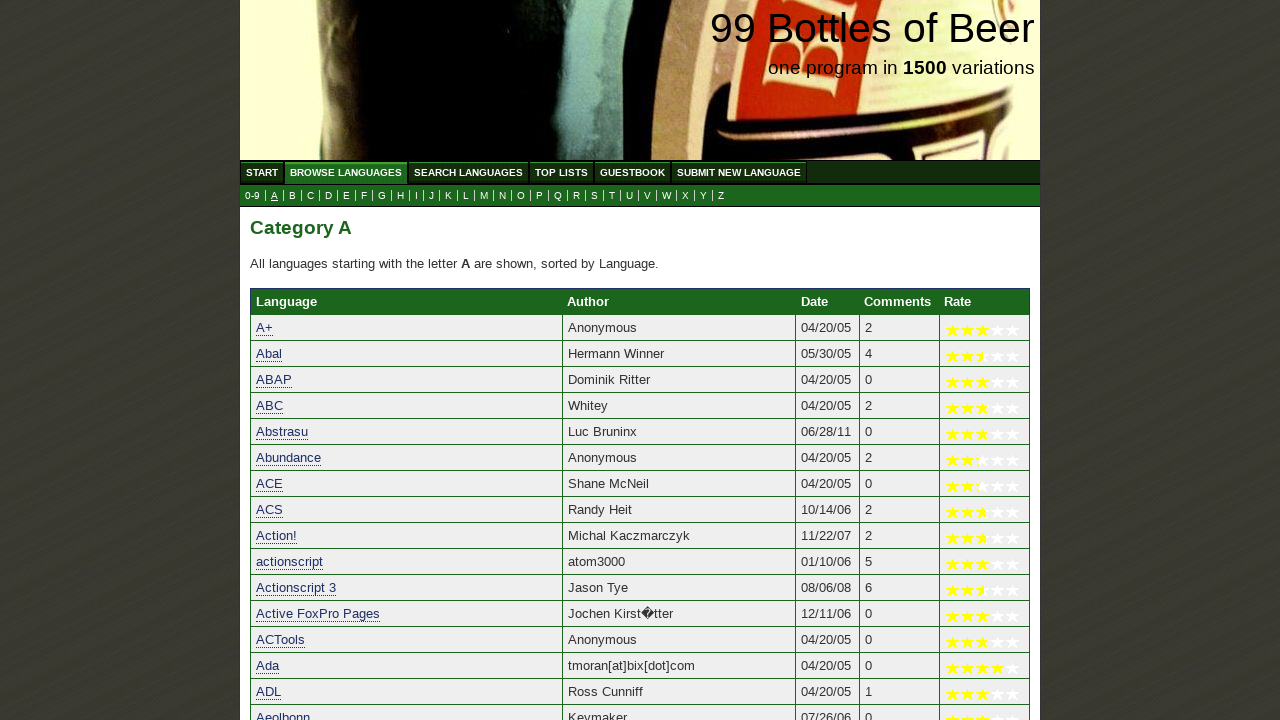

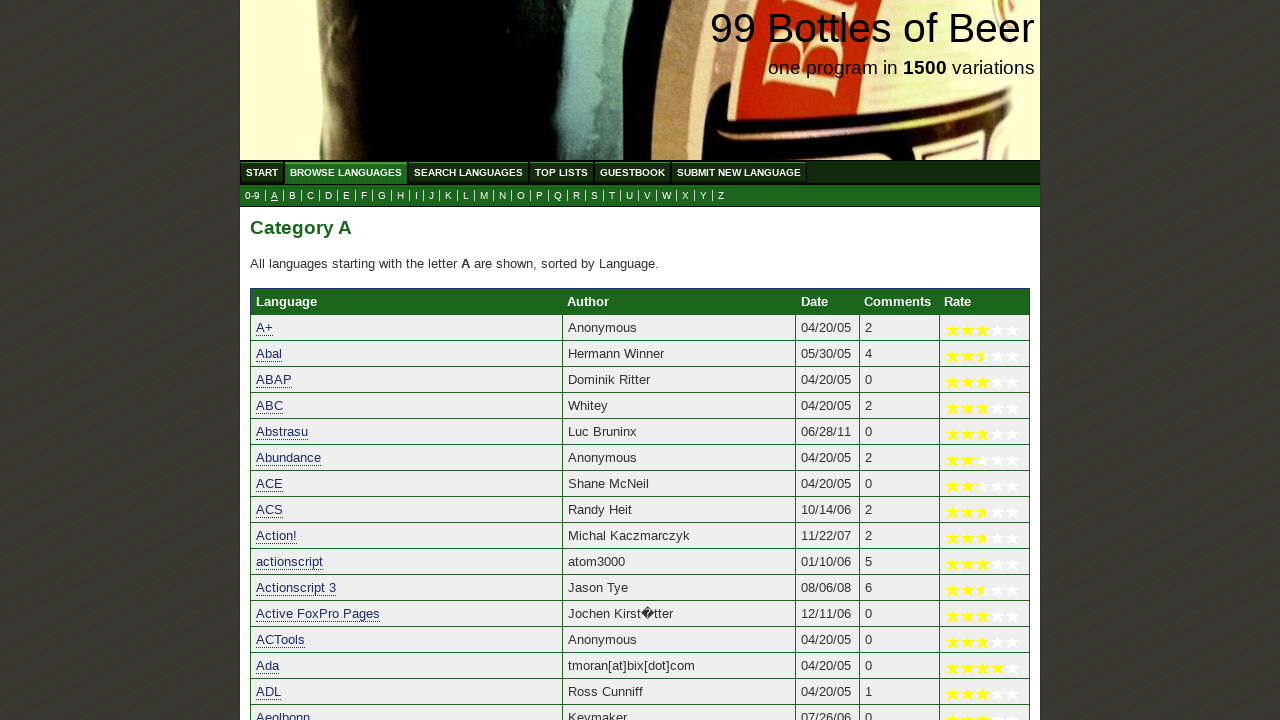